Tests div.cz search functionality by searching for "Prolhané krásky: Prvotní hřích" and verifying the results

Starting URL: https://div.cz/

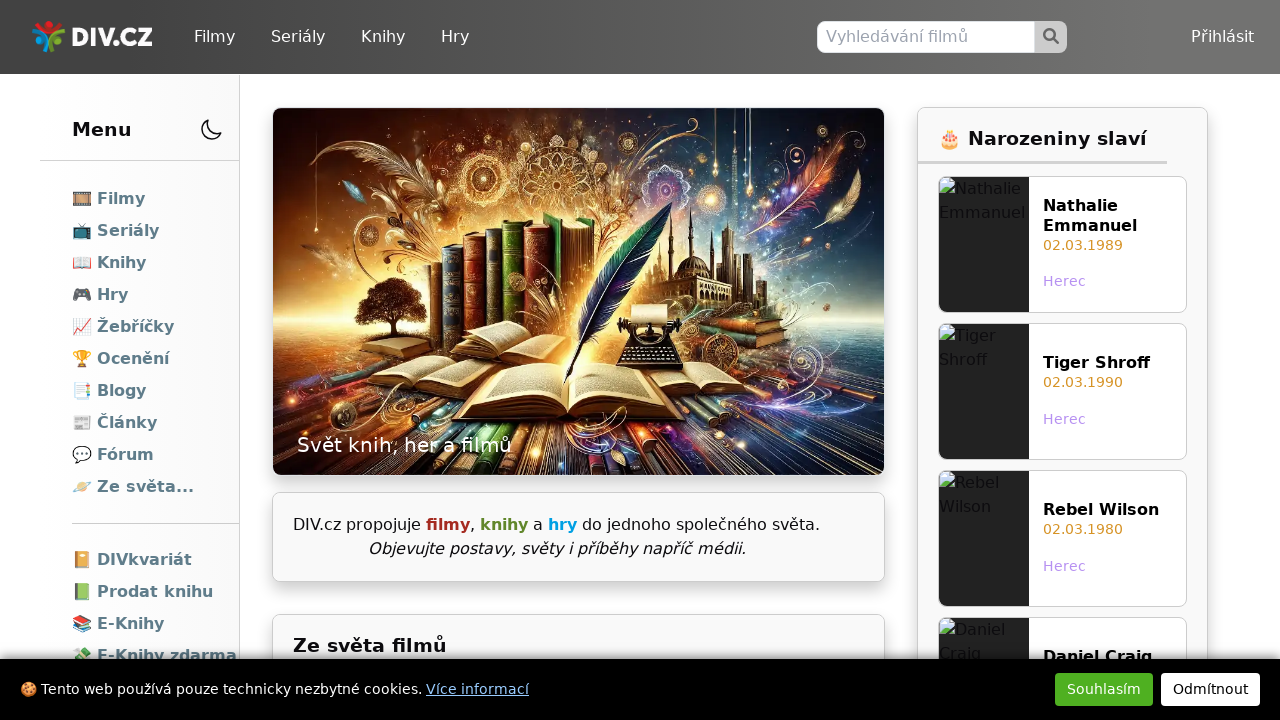

Search input field appeared on div.cz
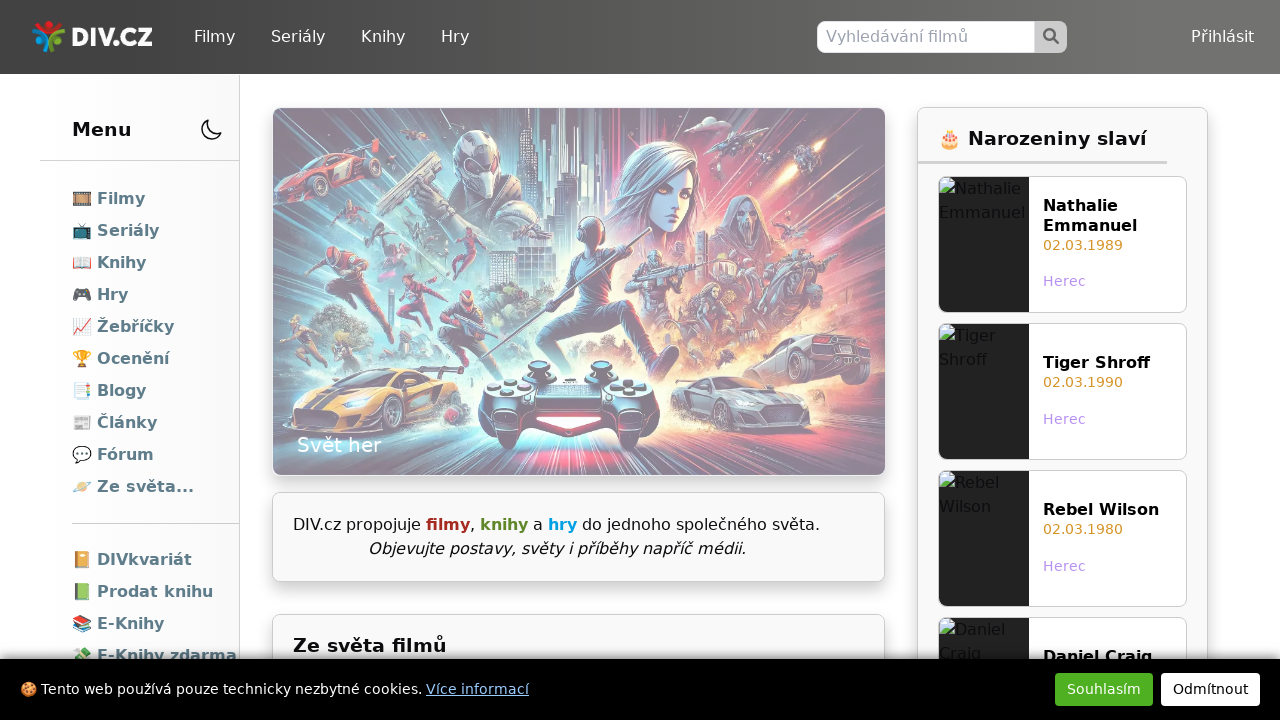

Filled search field with 'Prolhané krásky: Prvotní hřích' on input[name='q']
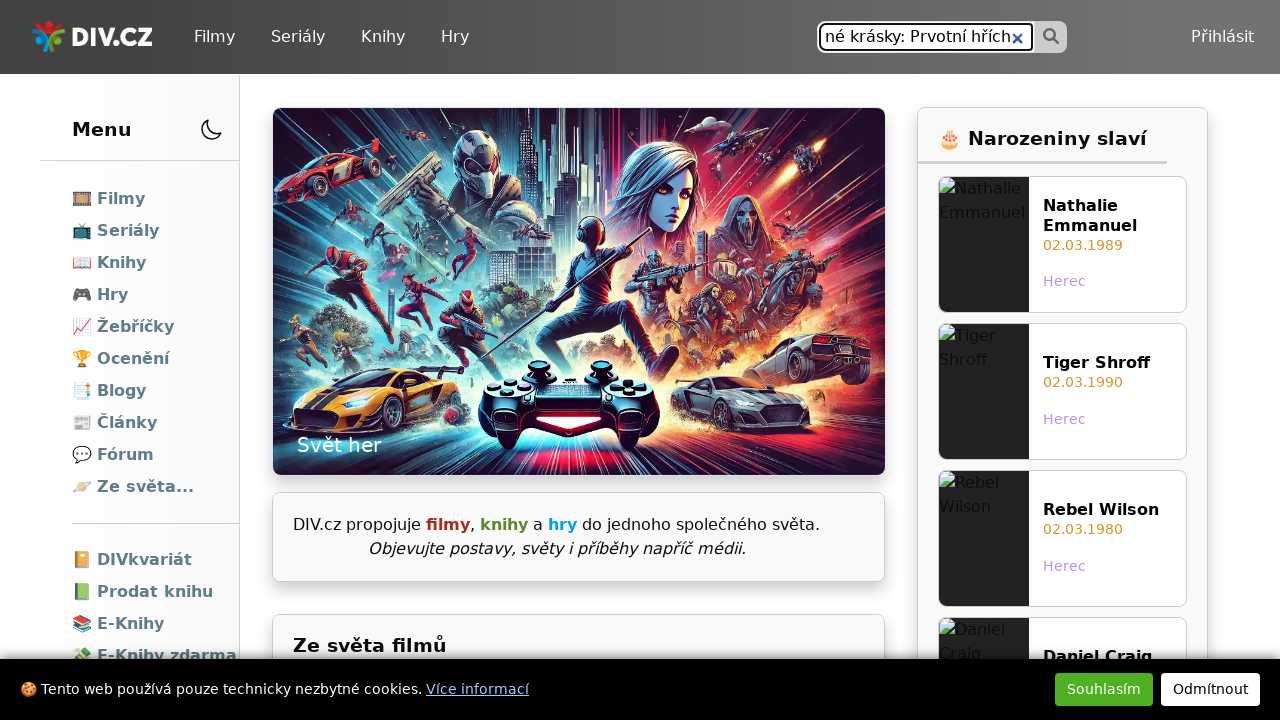

Submitted search form by pressing Enter on input[name='q']
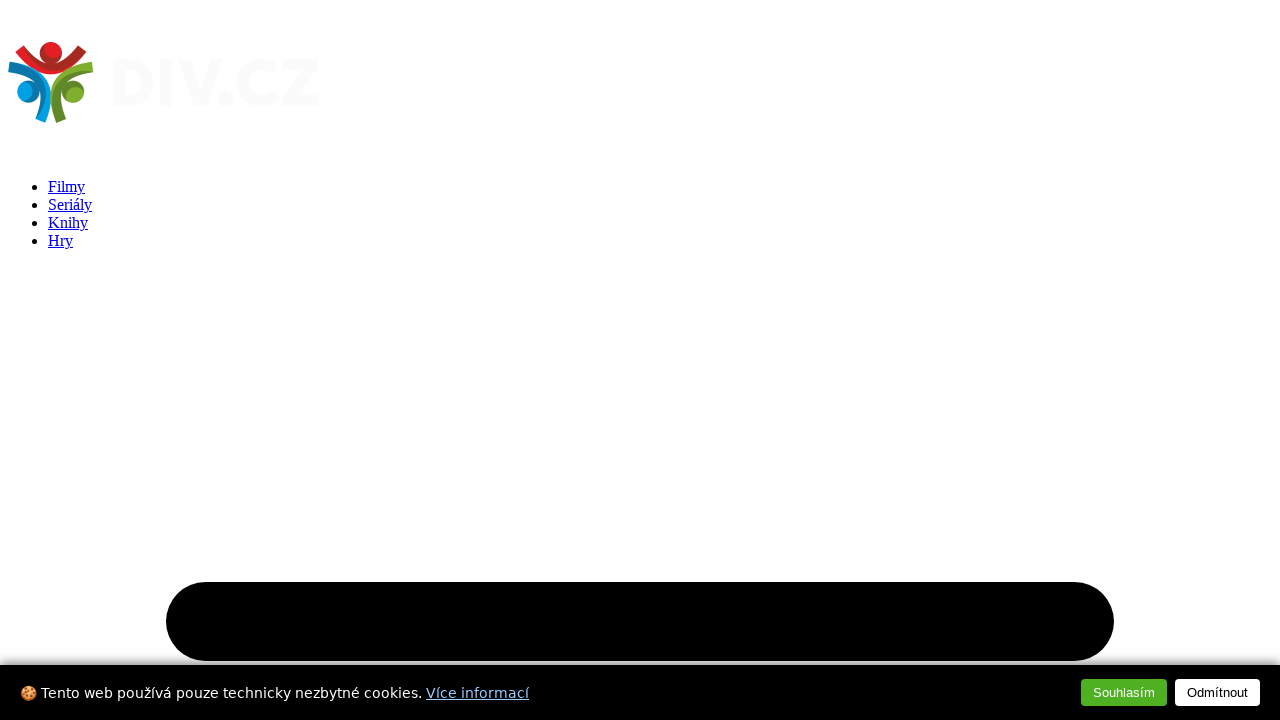

Search results loaded - page title updated with search query
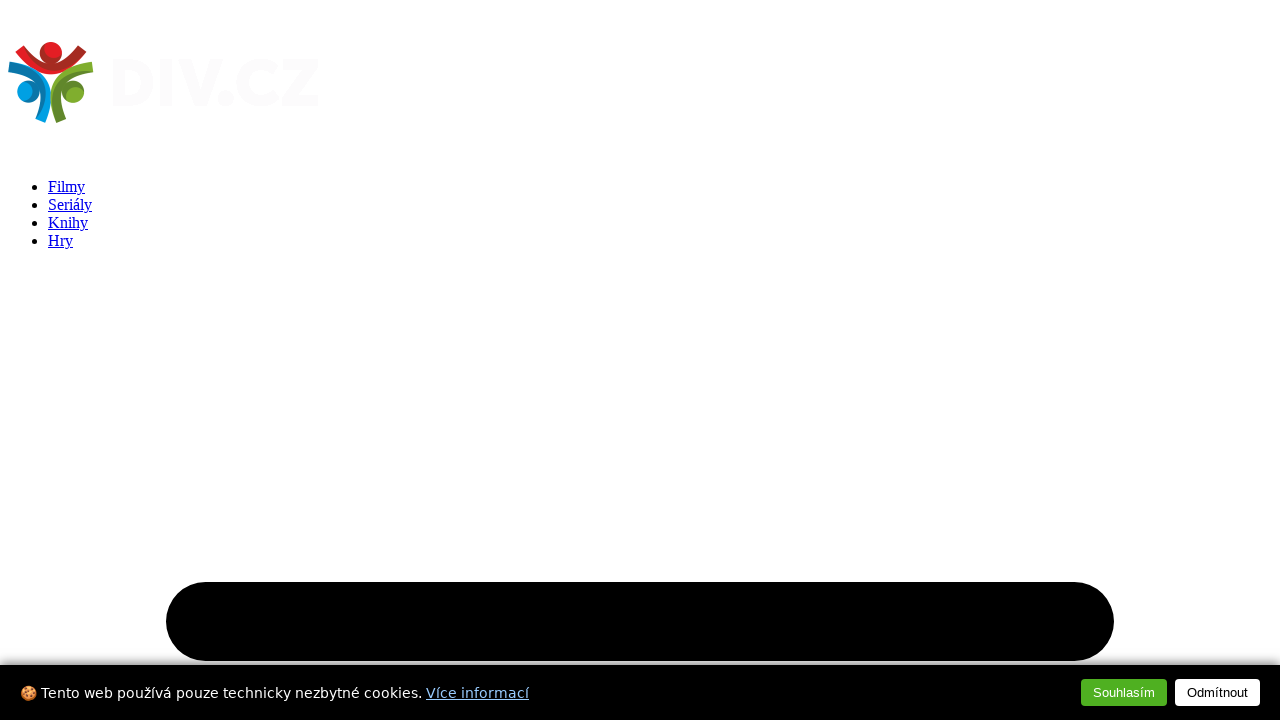

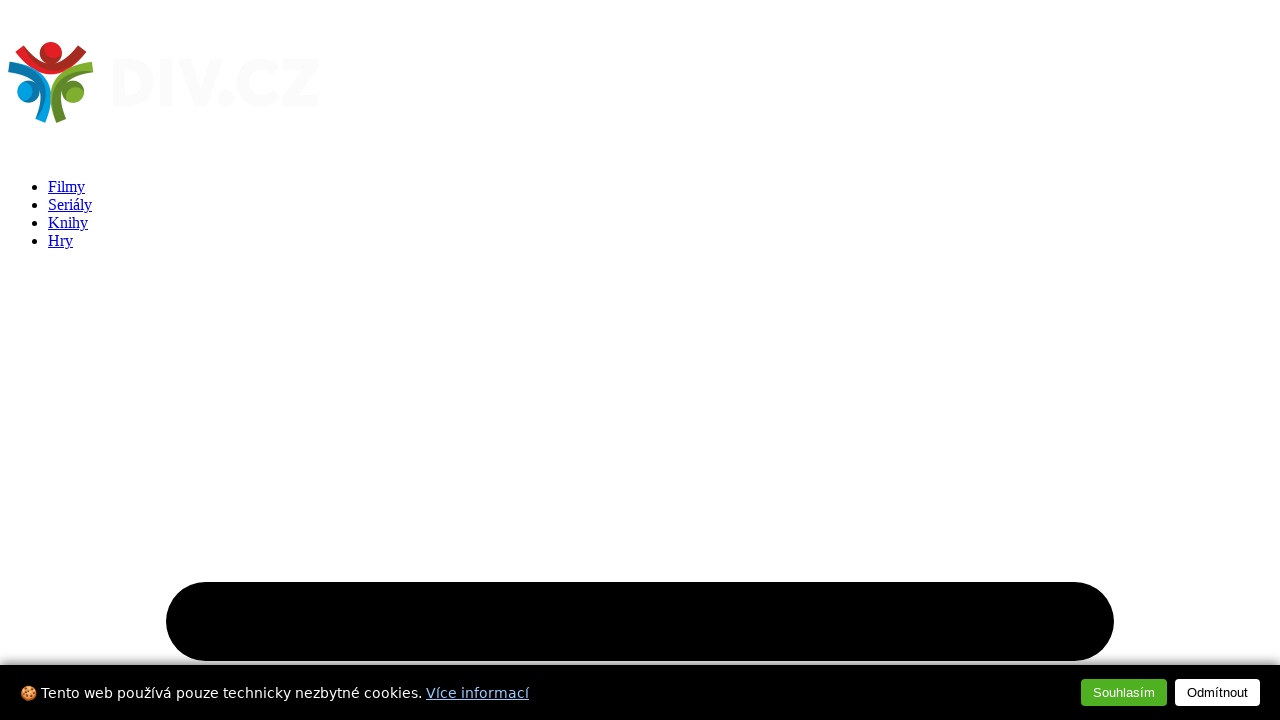